Tests file upload functionality on a demo page by selecting a file through the file input element

Starting URL: https://testeroprogramowania.github.io/selenium/fileupload.html

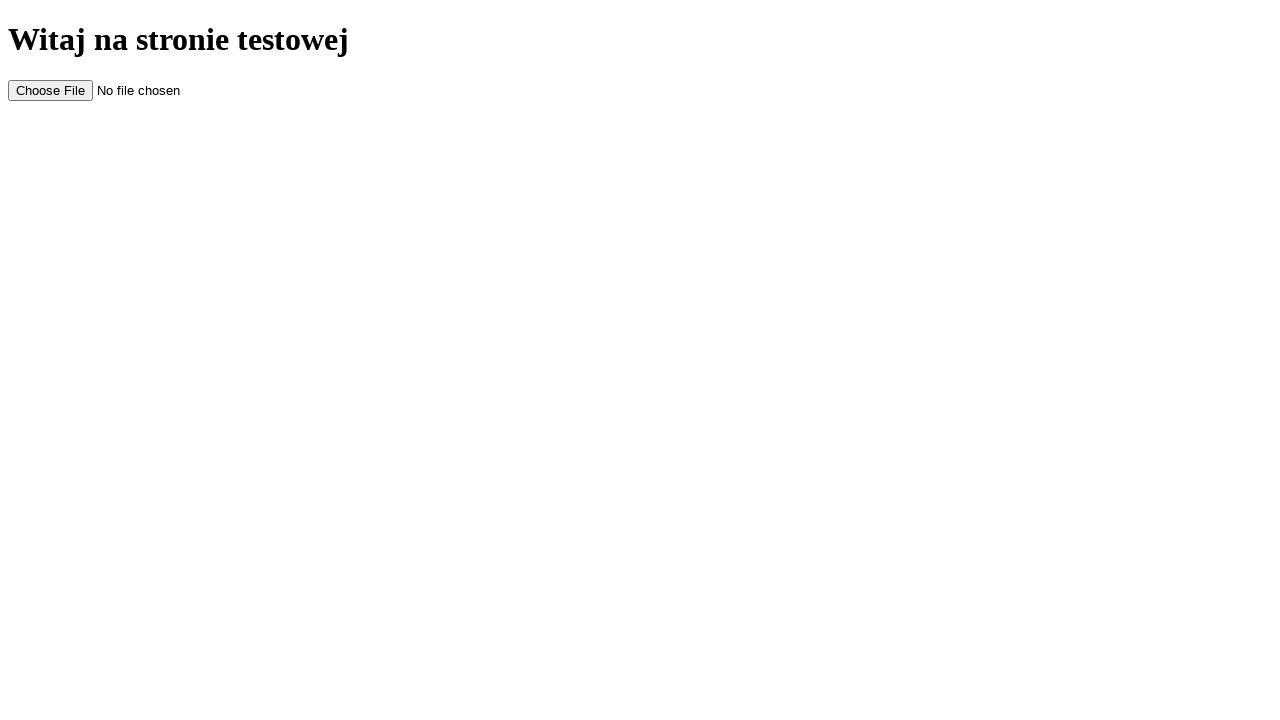

Set input file with test_document.txt containing test content
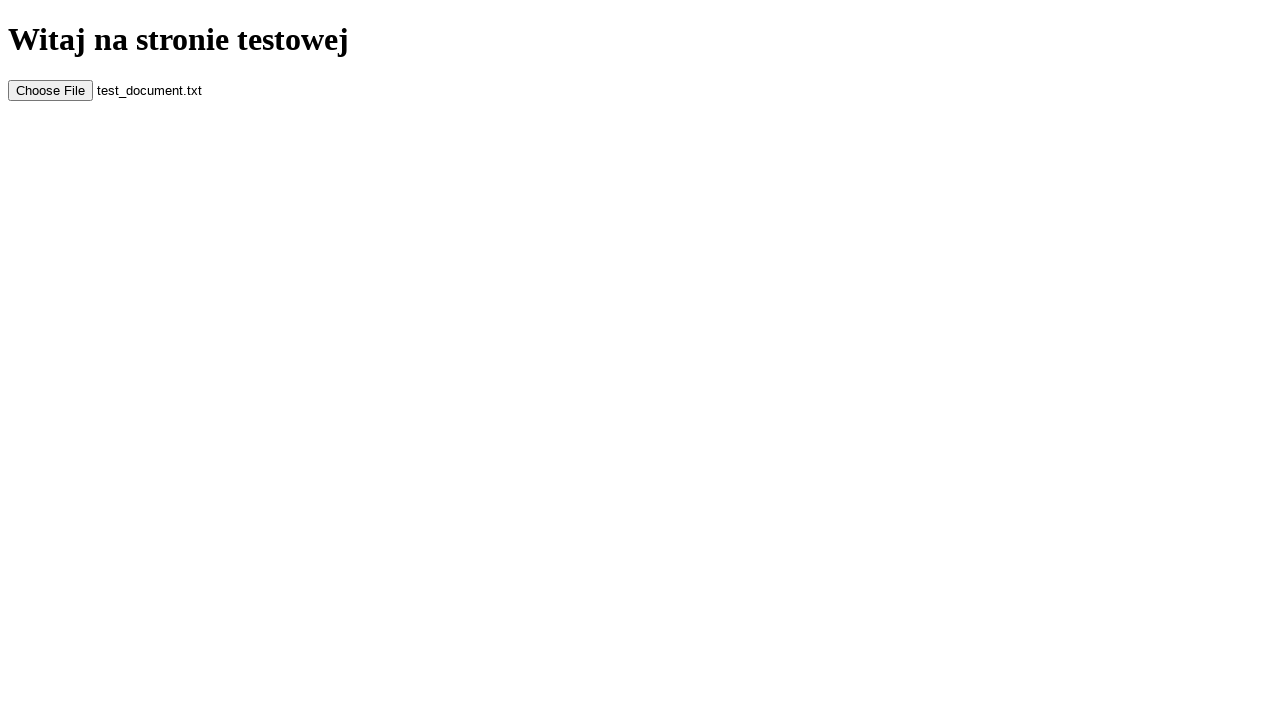

Waited 500ms for file attachment to complete
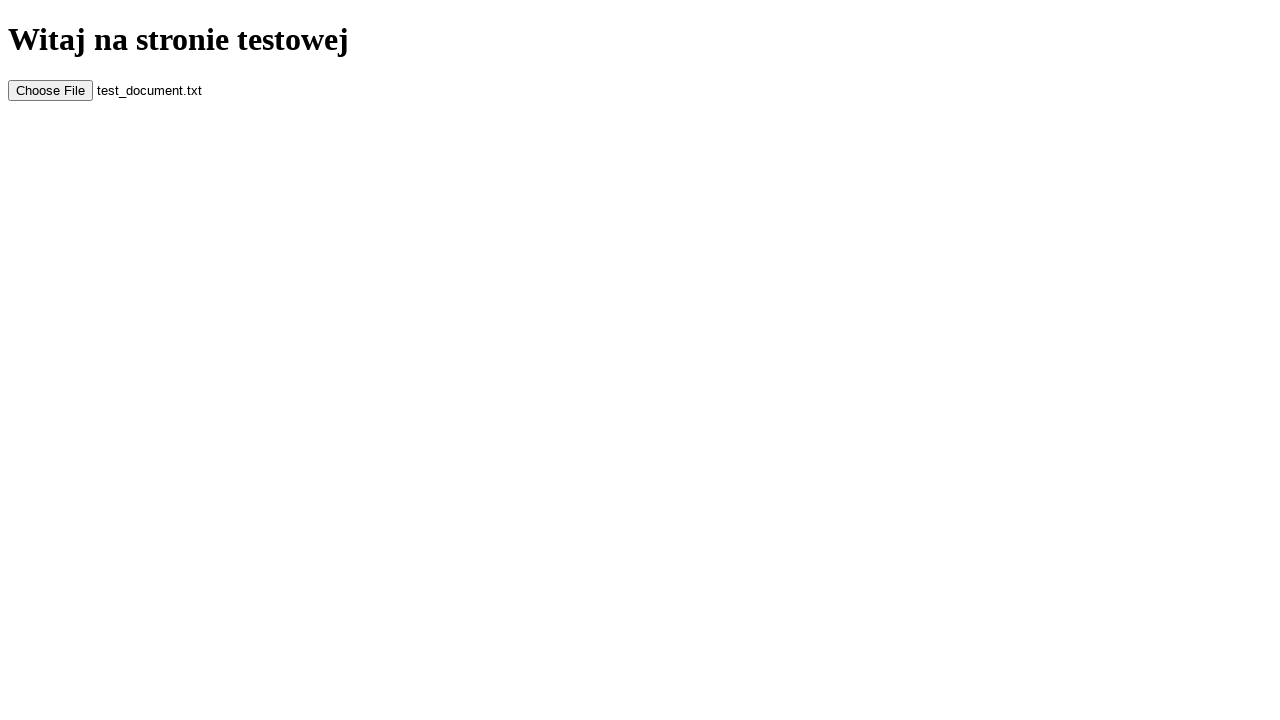

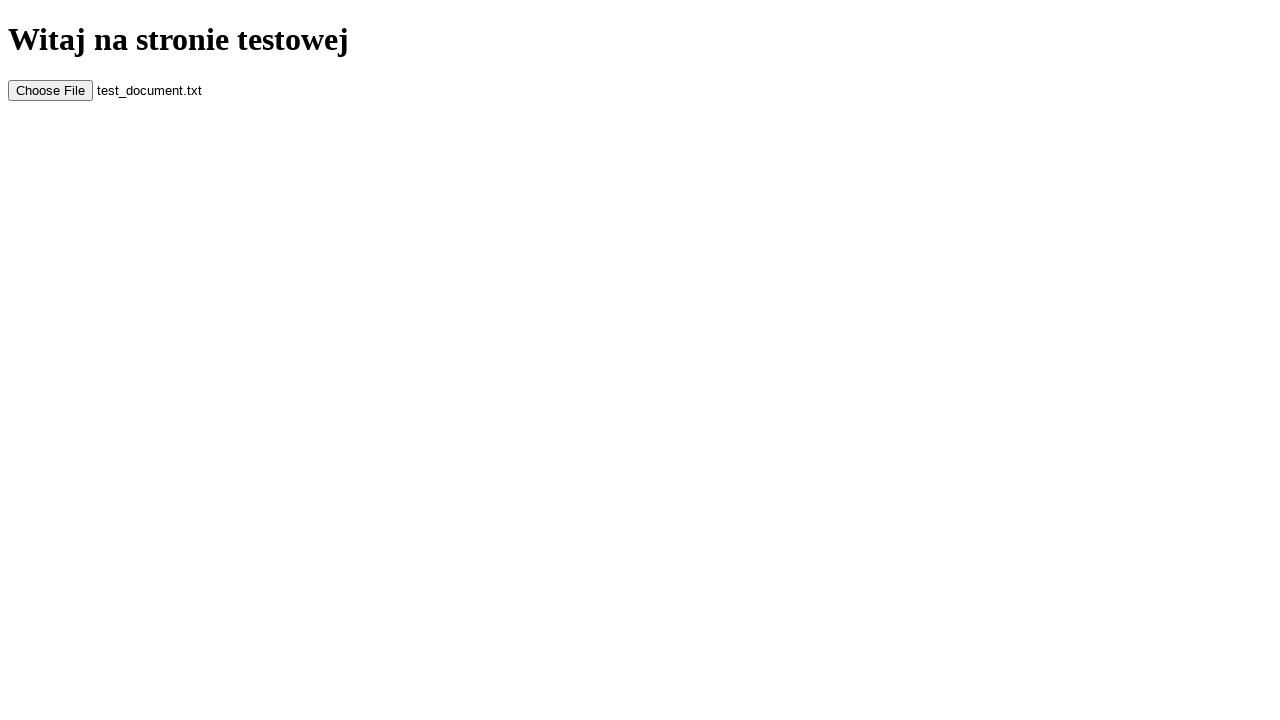